Tests a basic web form by filling in a text field, submitting the form, and verifying the success message is displayed

Starting URL: https://www.selenium.dev/selenium/web/web-form.html

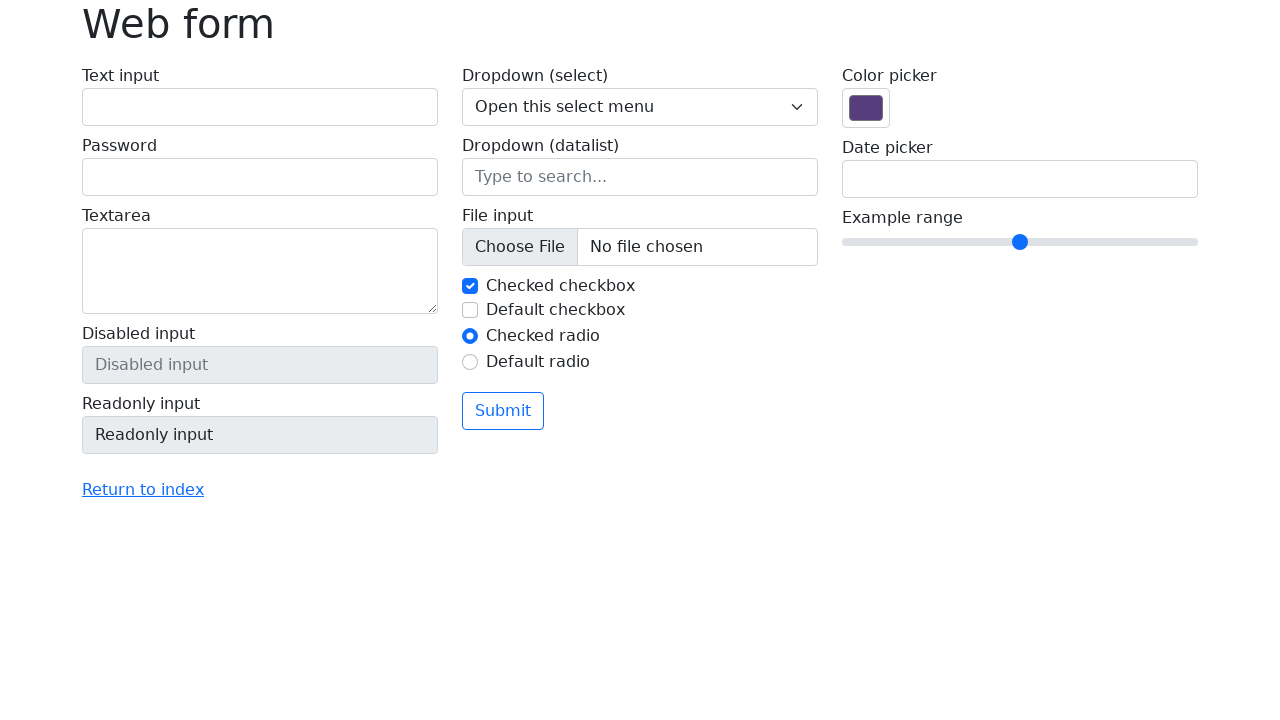

Filled text field with 'Selenium' on input[name='my-text']
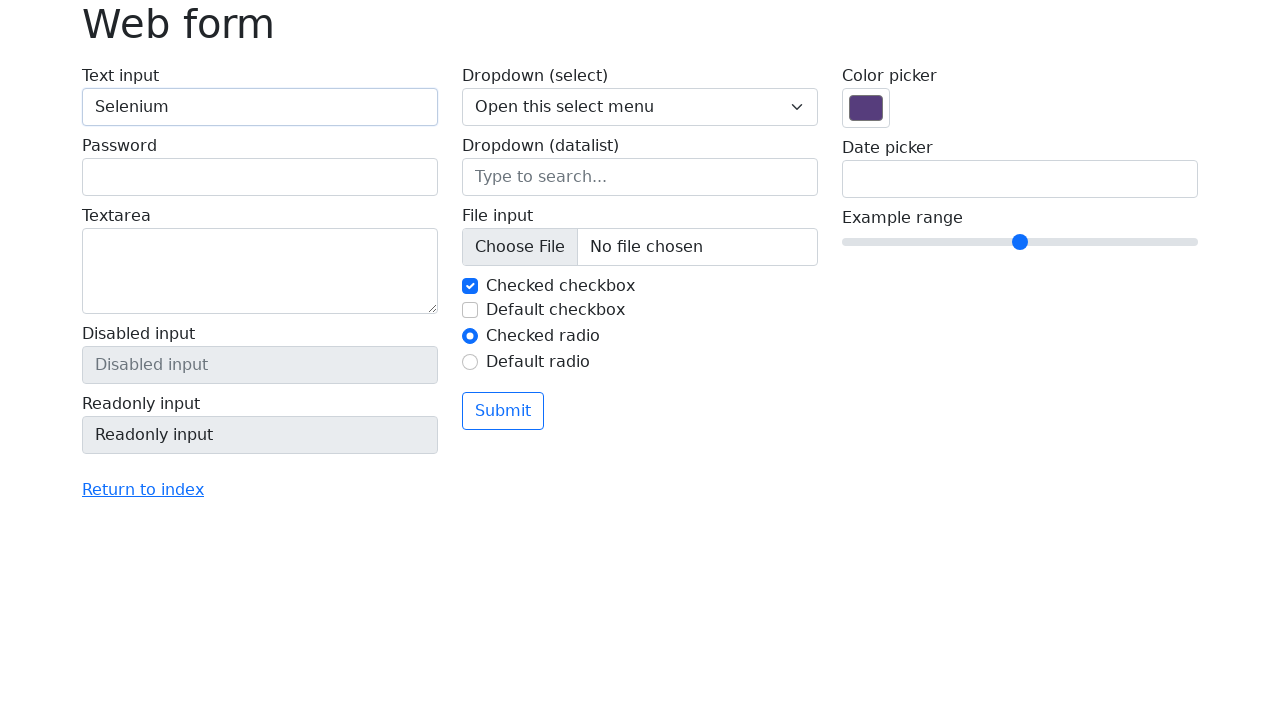

Clicked the submit button at (503, 411) on button
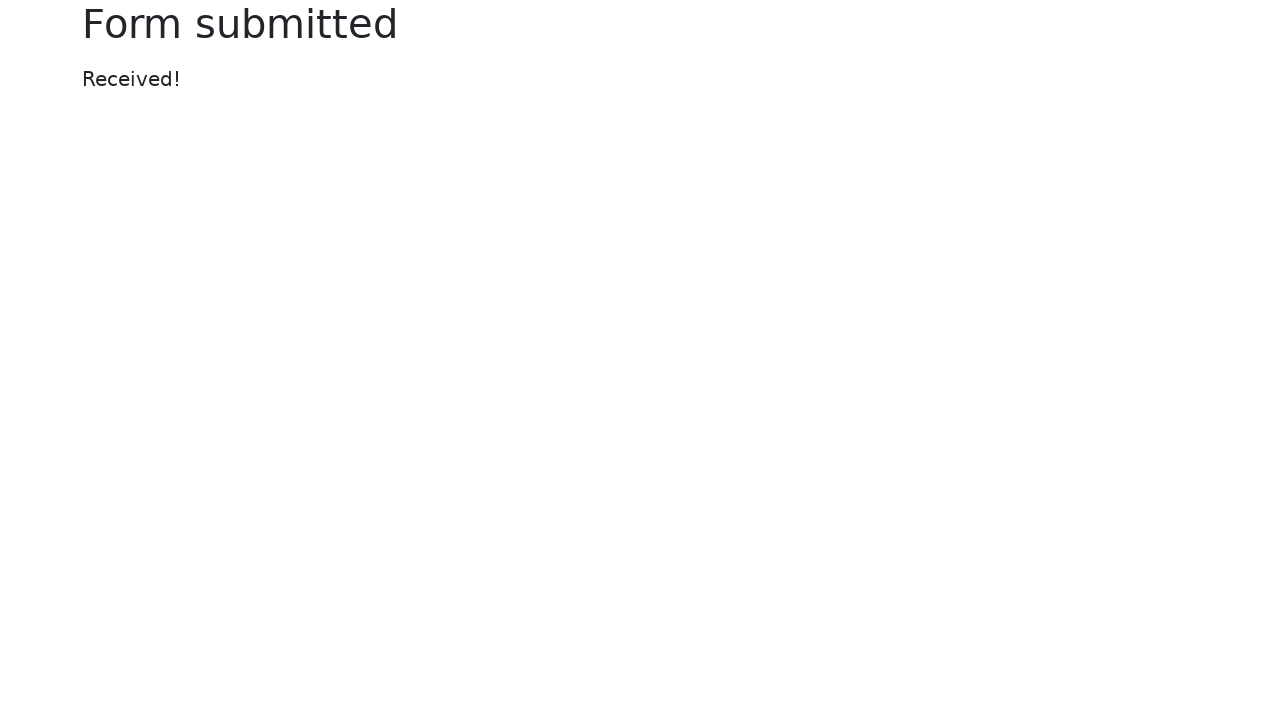

Success message displayed
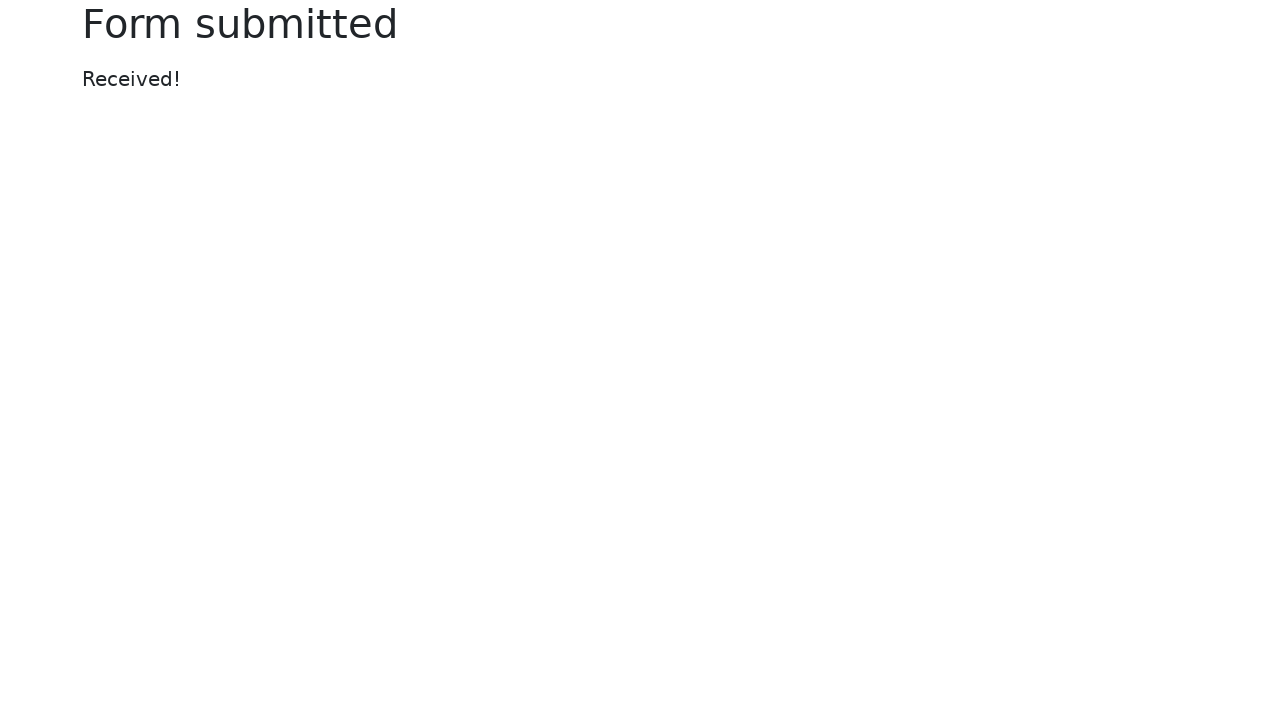

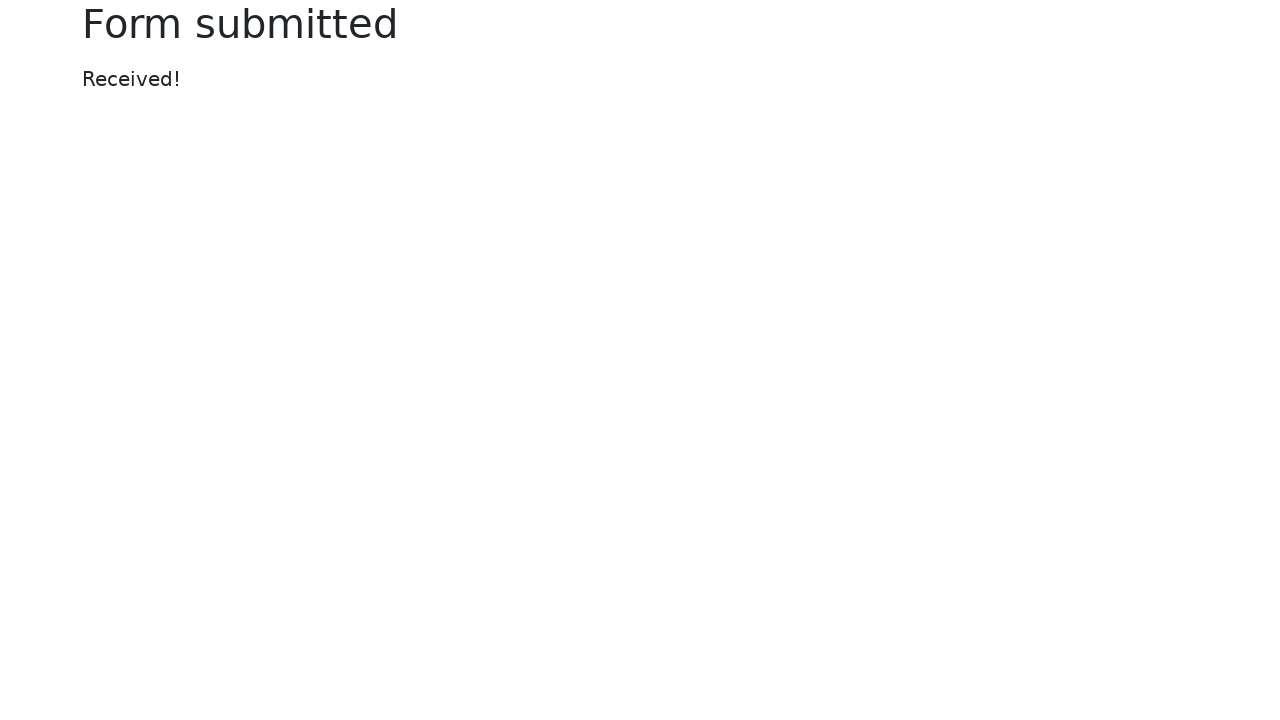